Tests click and hold mouse interaction on a circle element, holding the click and then releasing it to verify the click-and-hold functionality works.

Starting URL: https://demoapps.qspiders.com/ui/clickHold?sublist=0

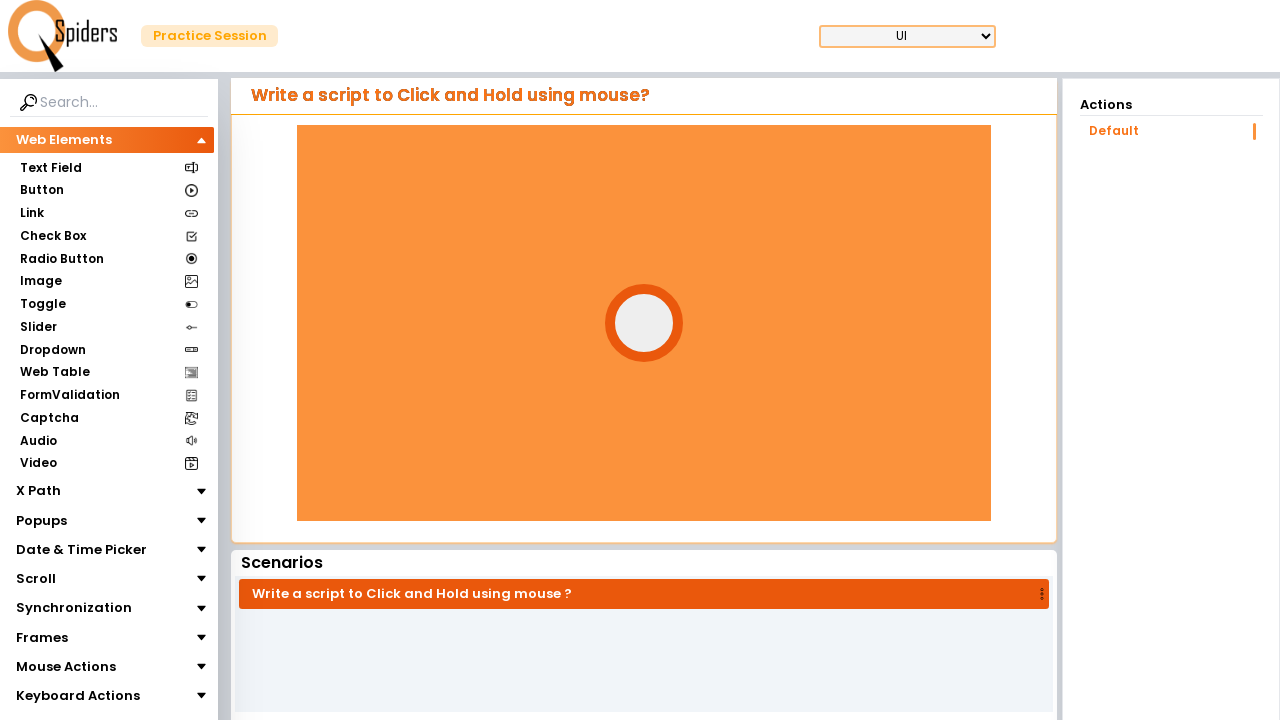

Waited for circle element to be visible
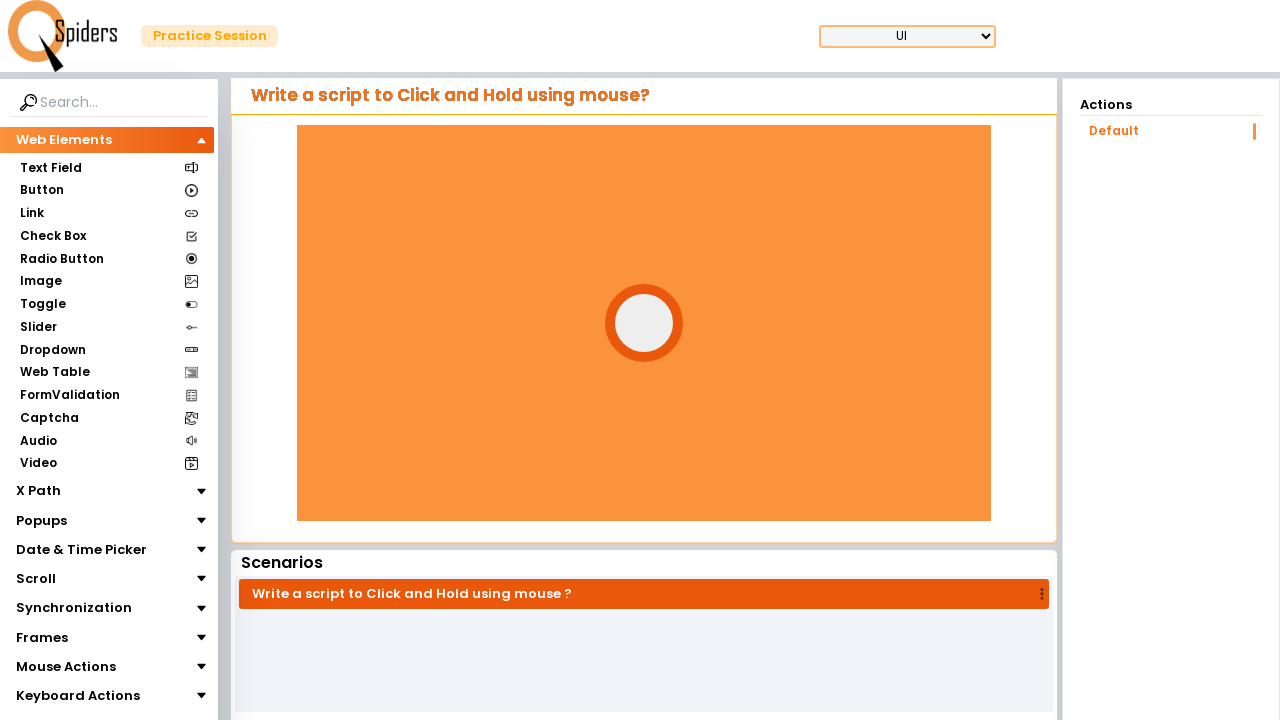

Located the circle element
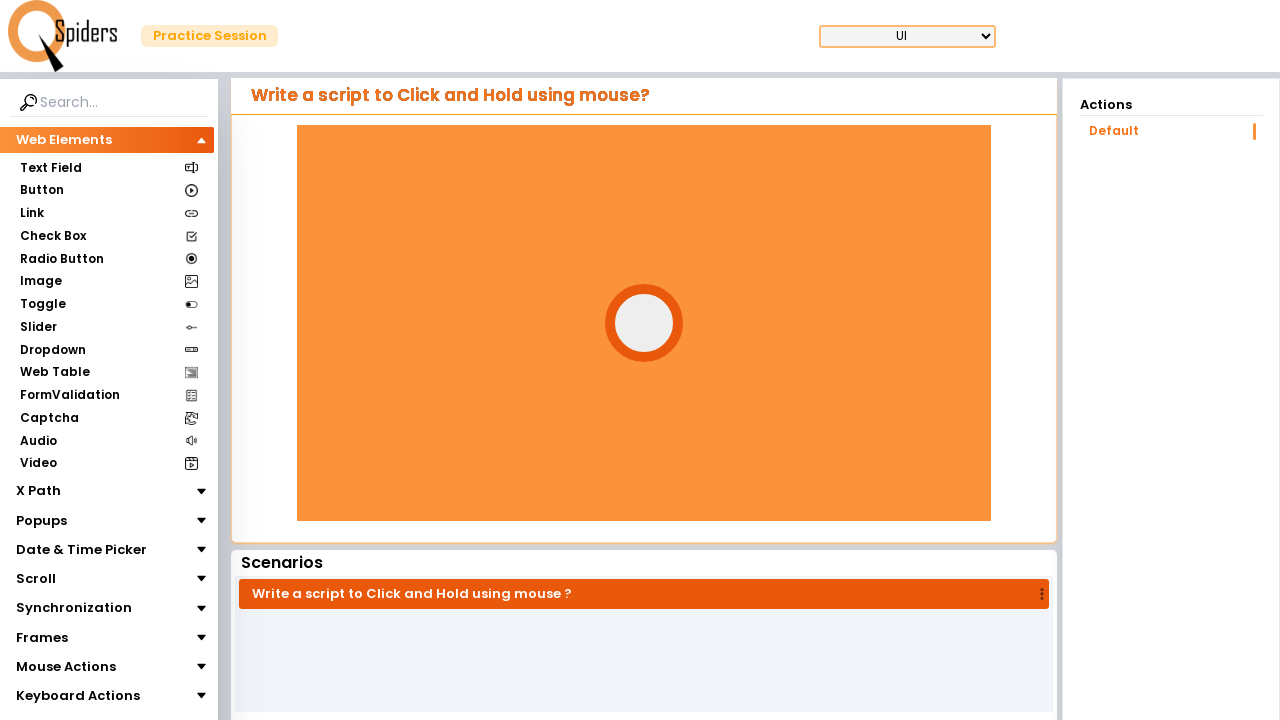

Hovered over the circle element at (644, 323) on #circle
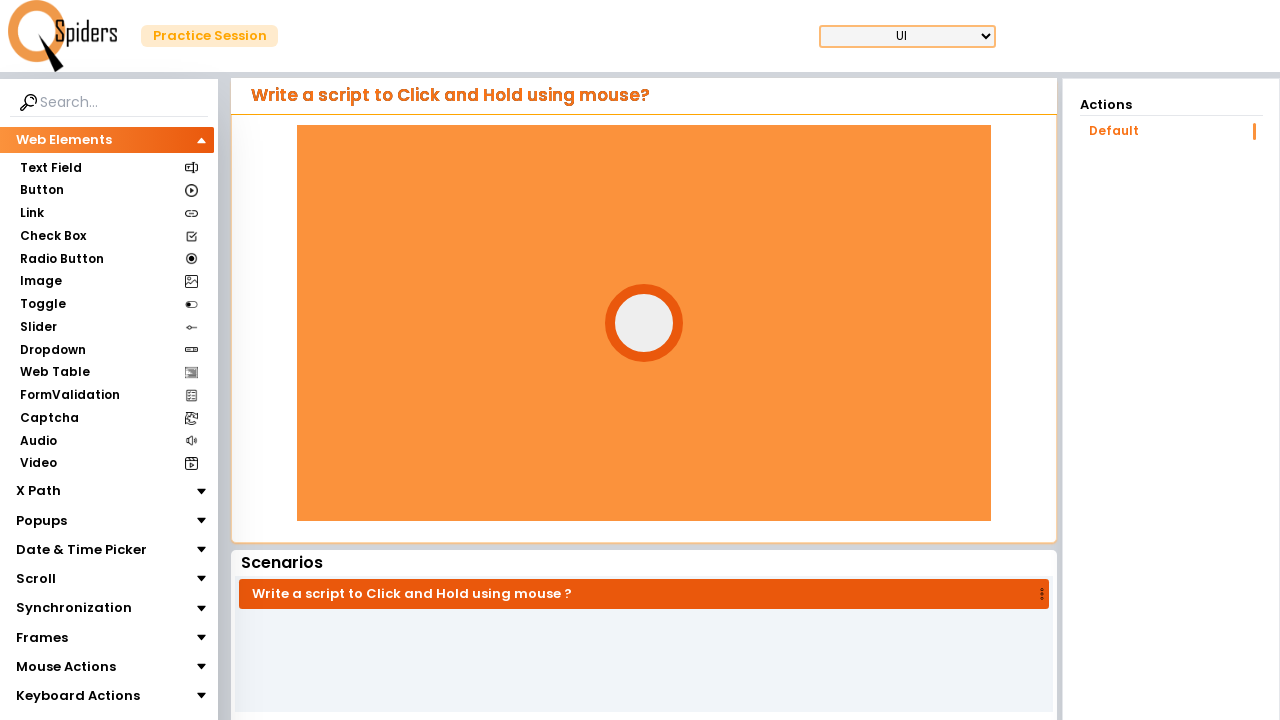

Pressed down the mouse button on the circle at (644, 323)
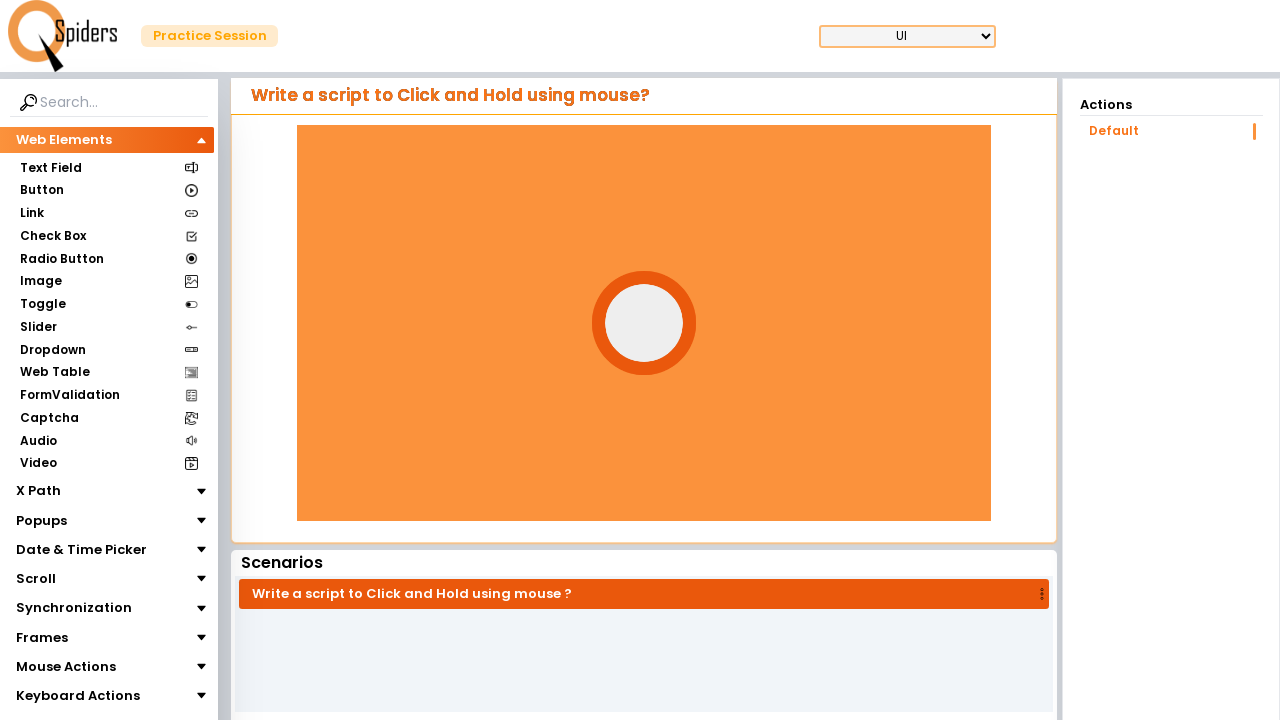

Held the mouse button down for 2 seconds
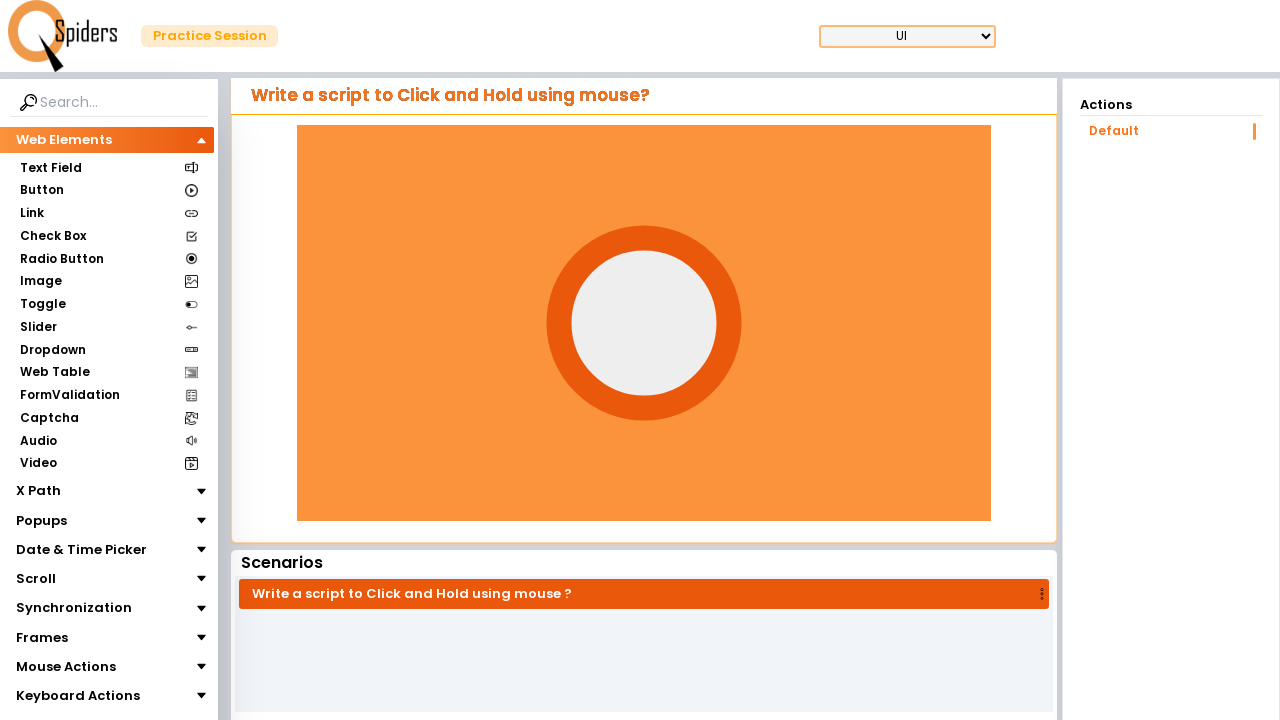

Released the mouse button to complete click-and-hold interaction at (644, 323)
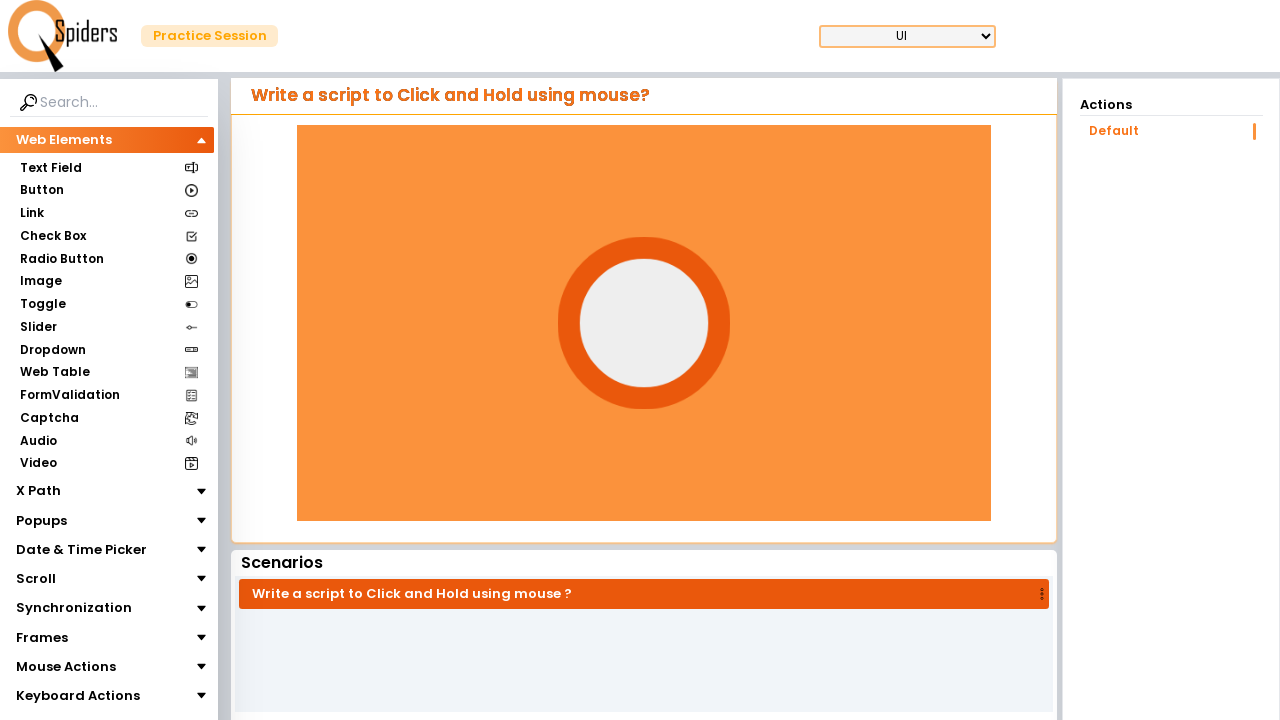

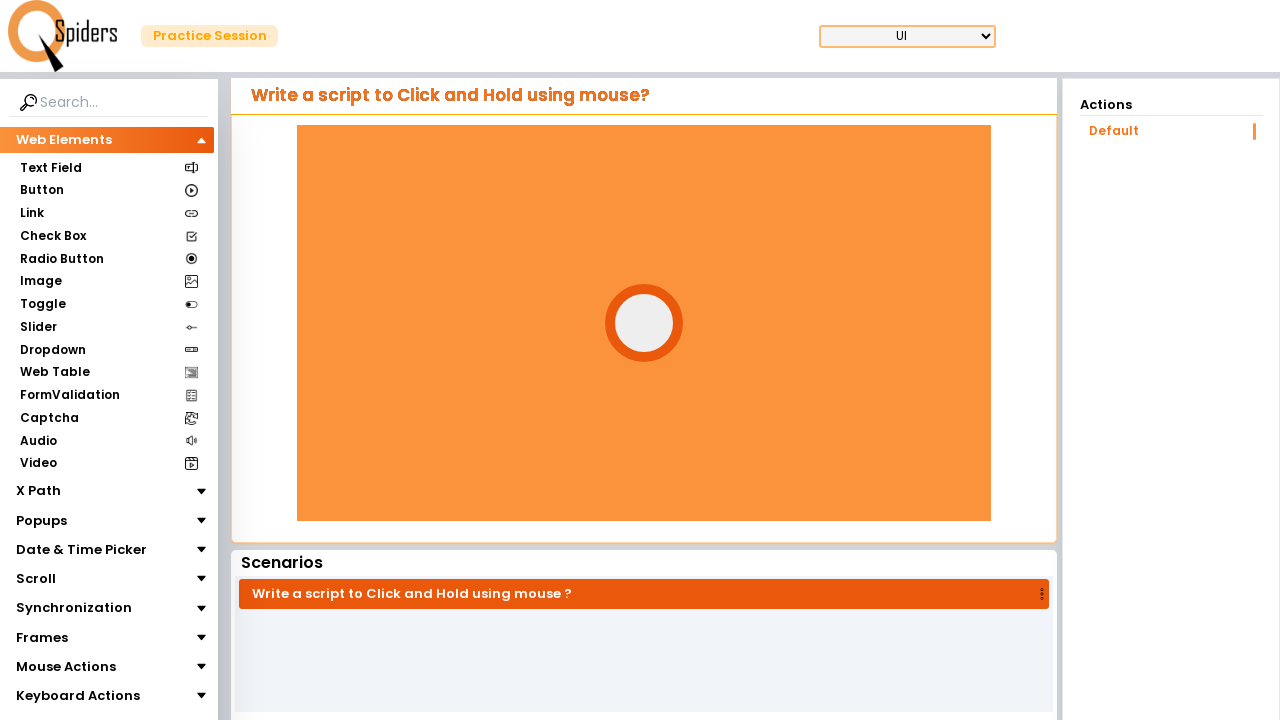